Tests window handling by opening multiple links from Google signup page and switching between browser windows to find a specific page by title

Starting URL: http://accounts.google.com/signup

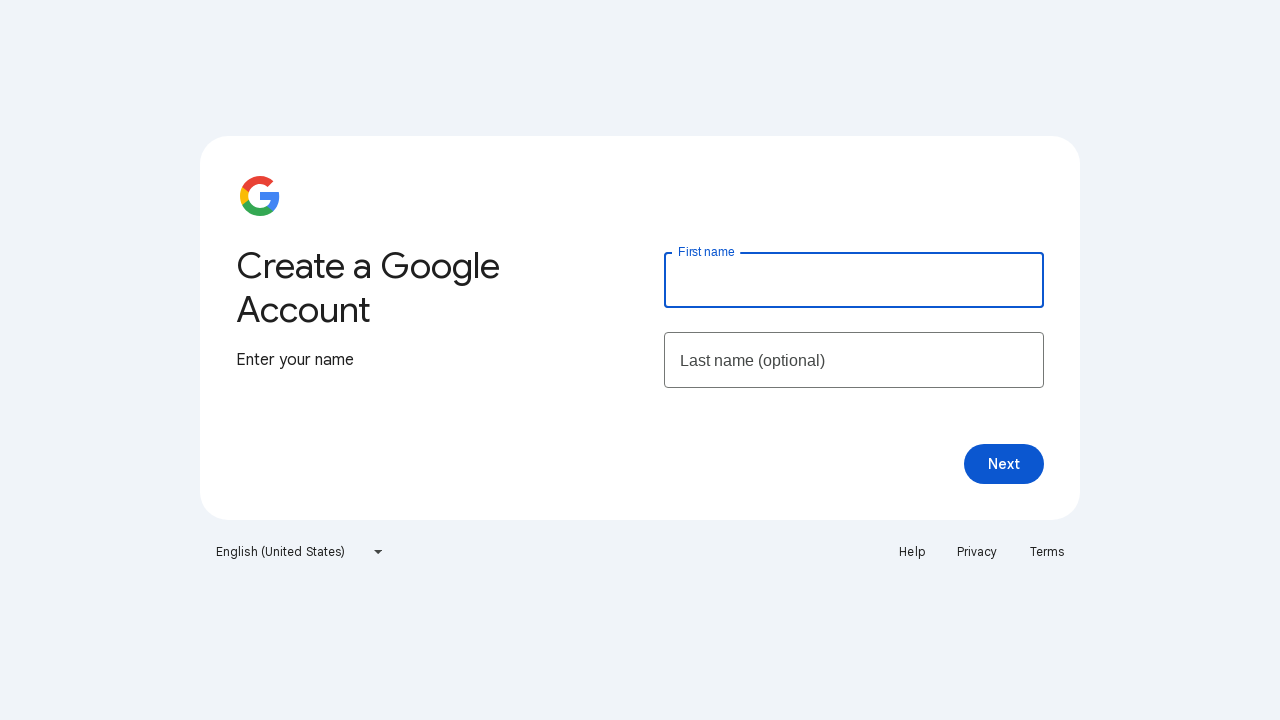

Stored main page reference from Google signup page
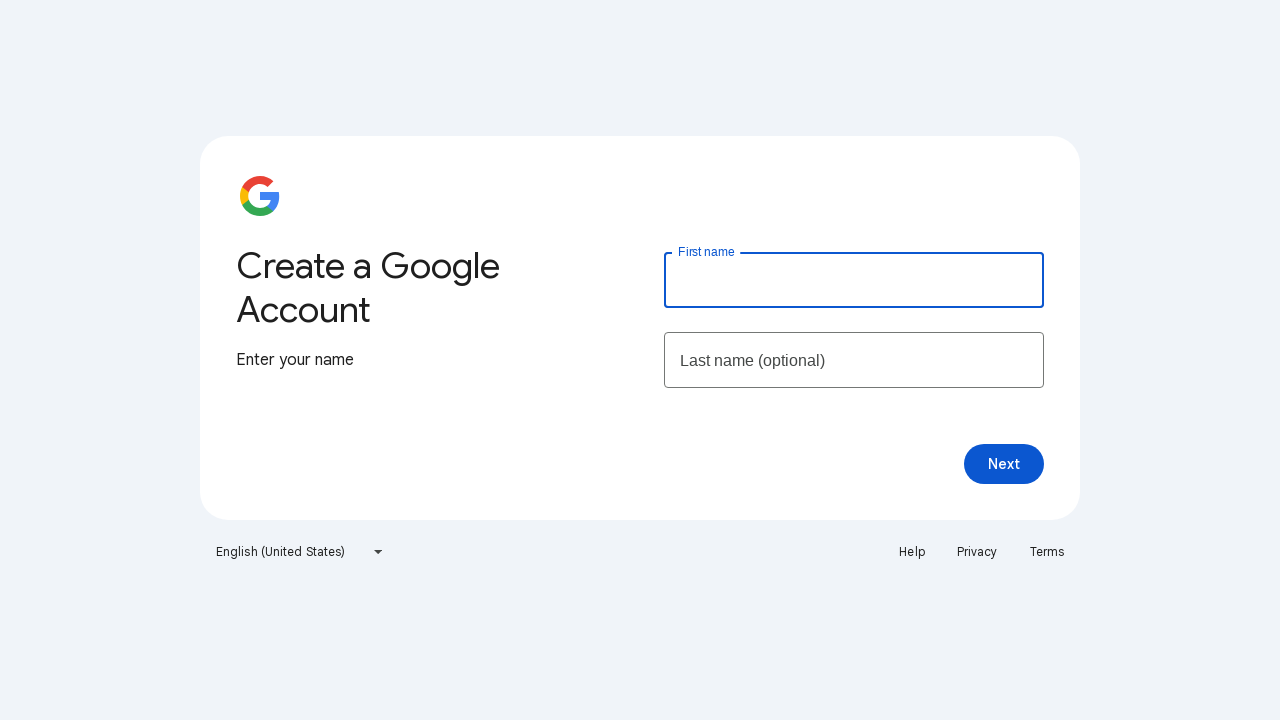

Clicked Help link, new window opened at (912, 552) on xpath=//a[text()='Help']
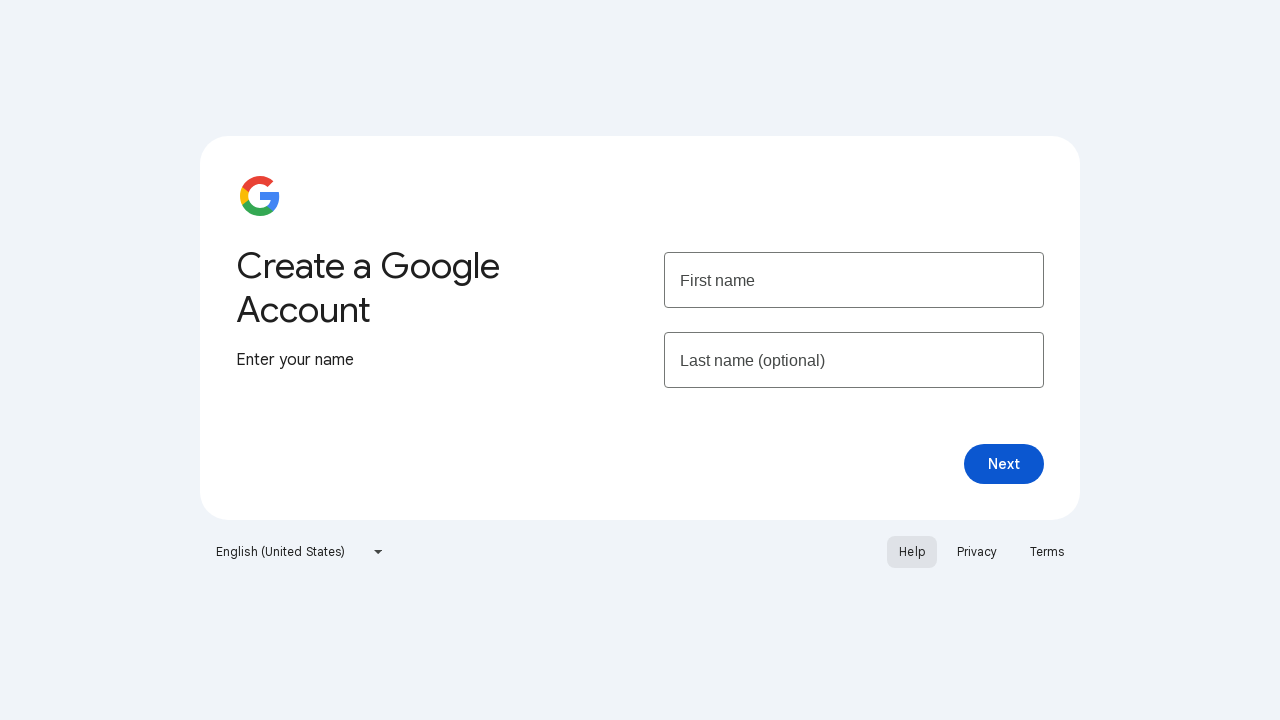

Captured Help page from new window
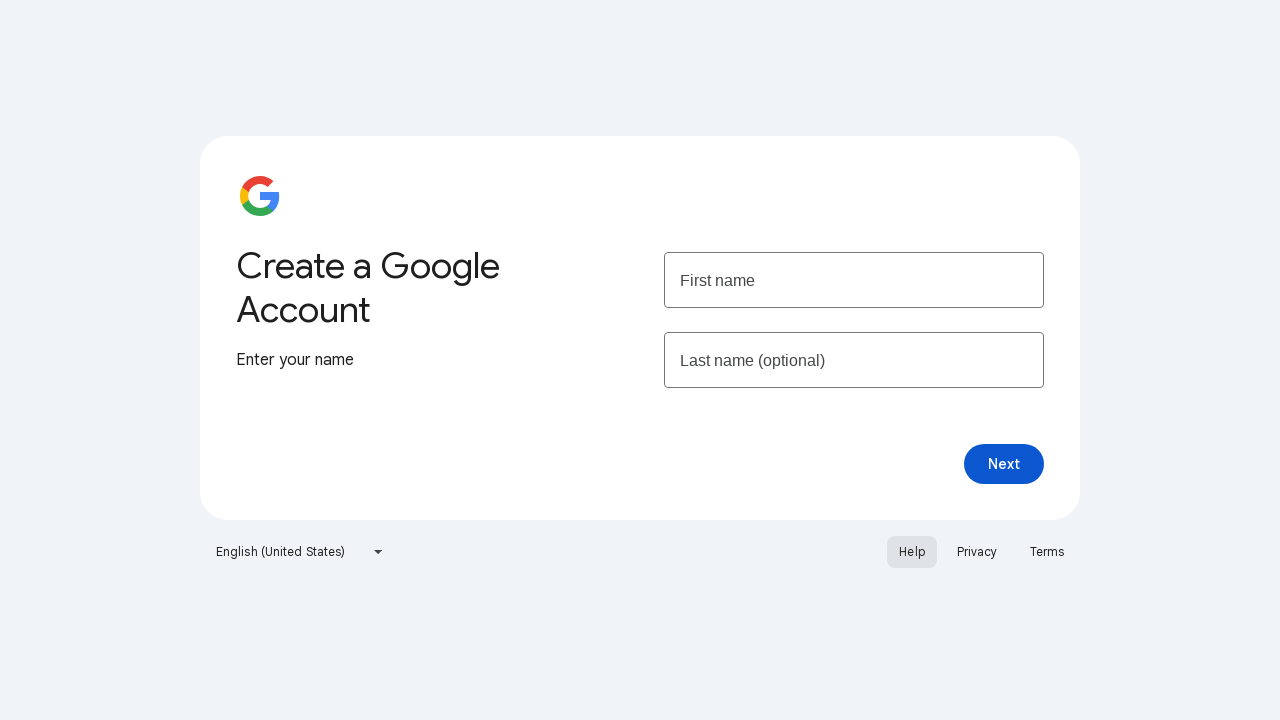

Clicked Privacy link, another new window opened at (977, 552) on xpath=//a[text()='Privacy']
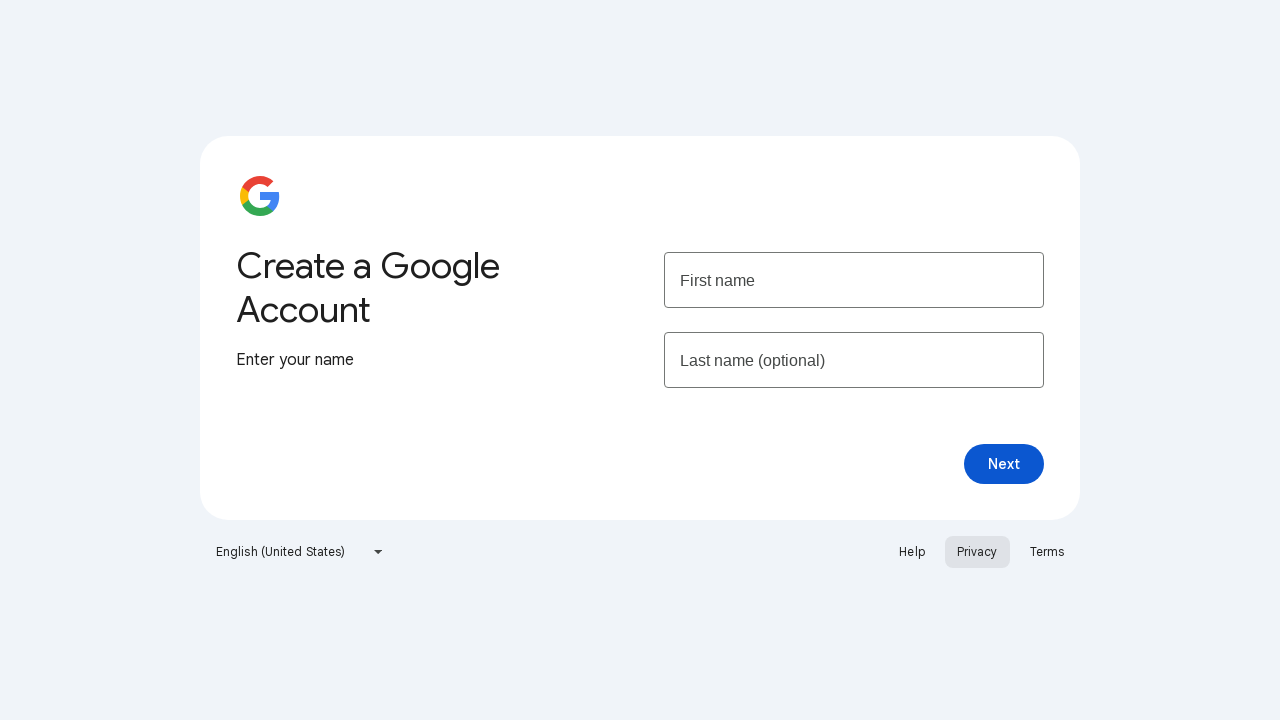

Captured Privacy page from new window
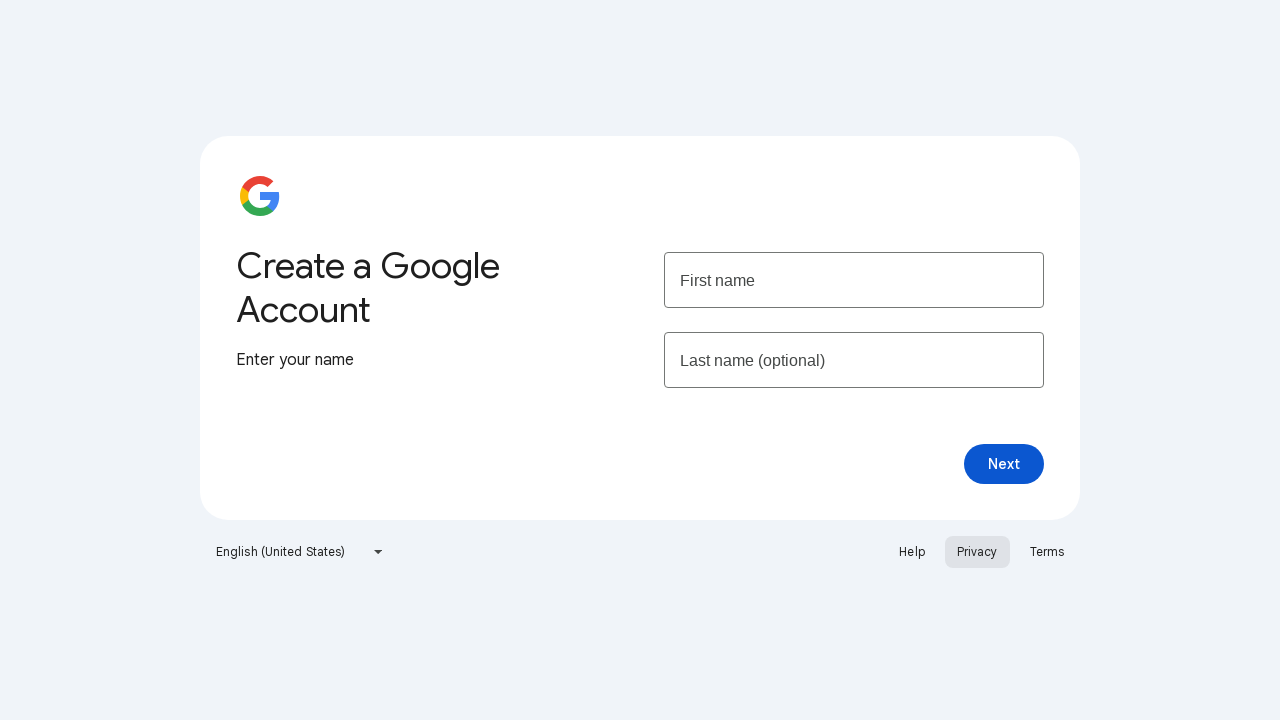

Retrieved all open pages from browser context
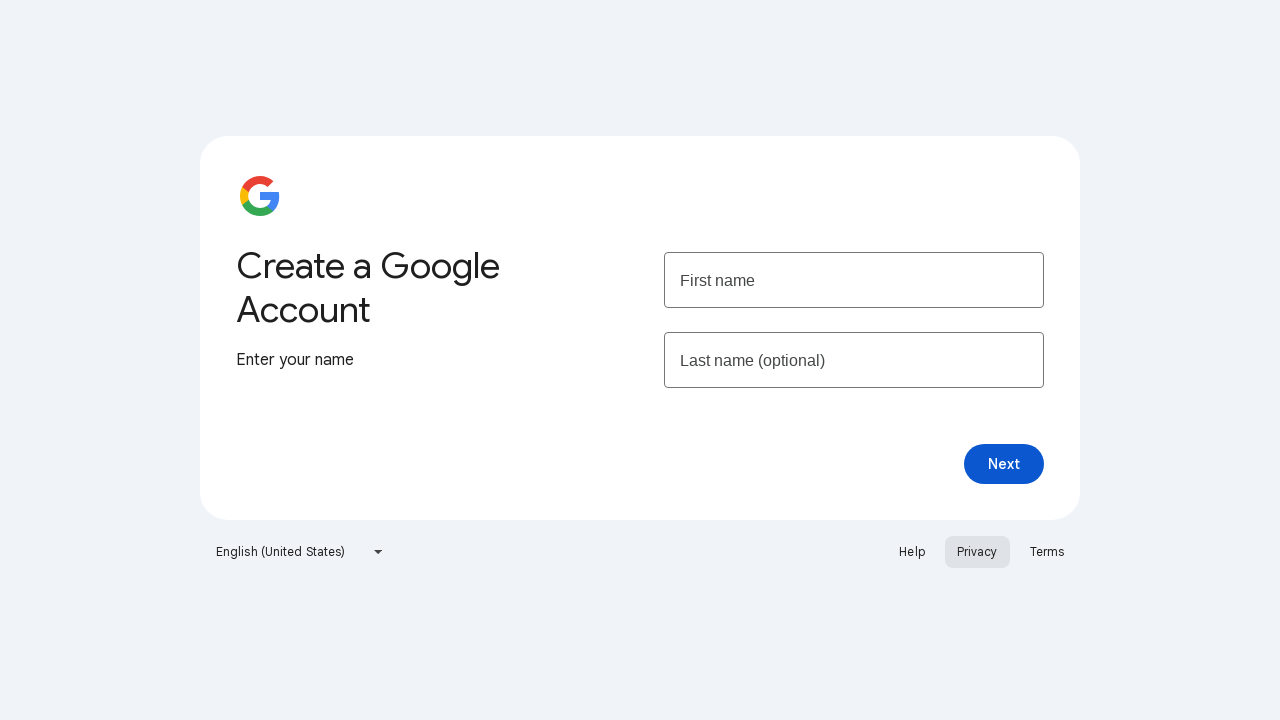

Checking page title: 'Create your Google Account'
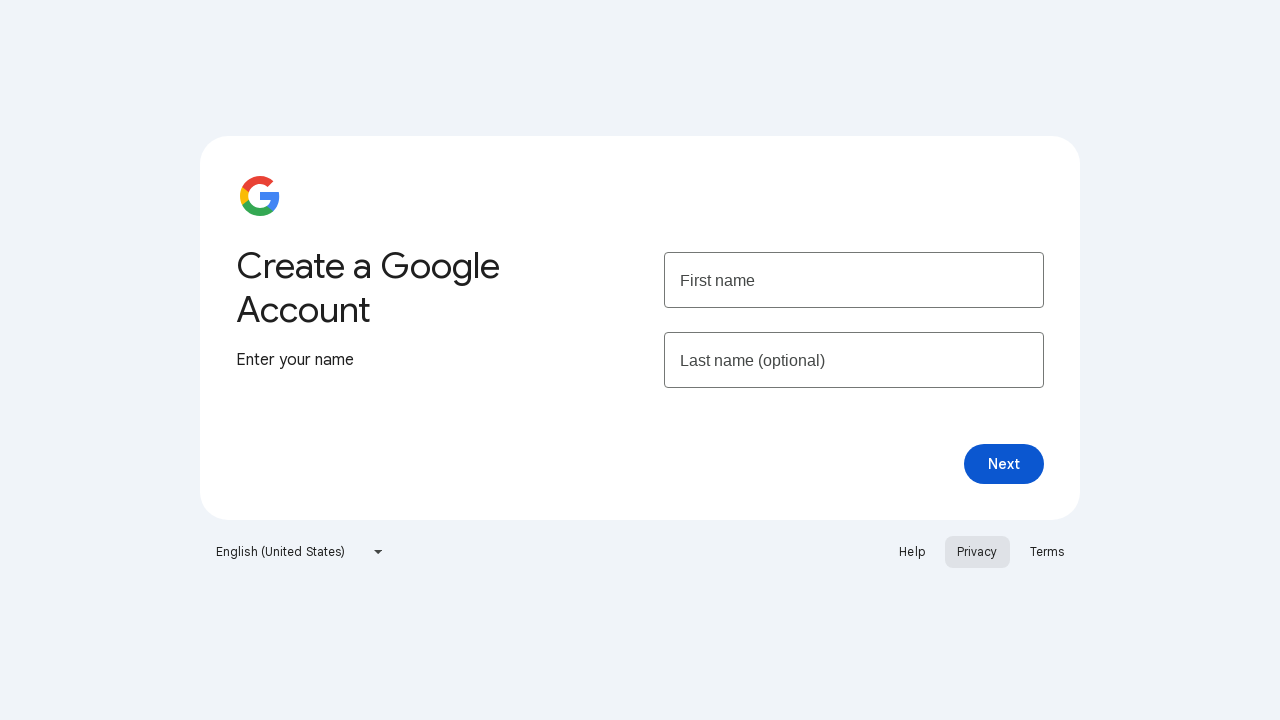

Checking page title: 'Google Account Help'
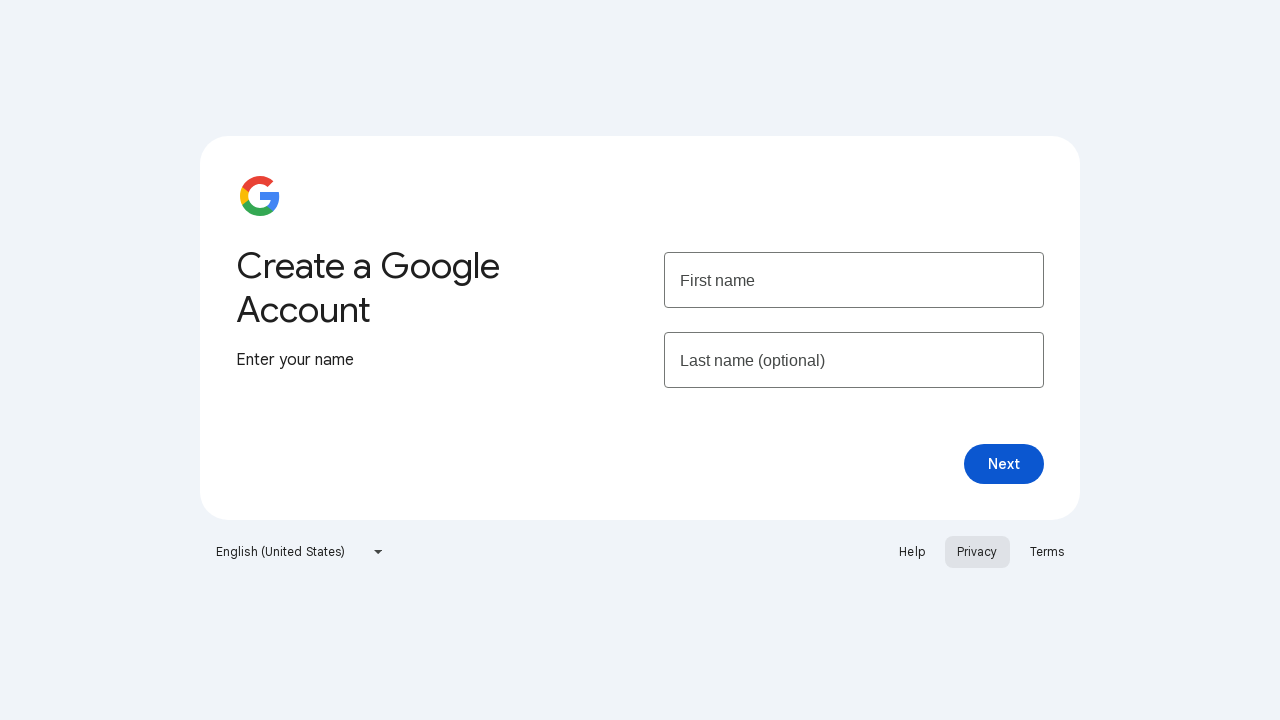

Found 'Google Account Help' page, switched to it
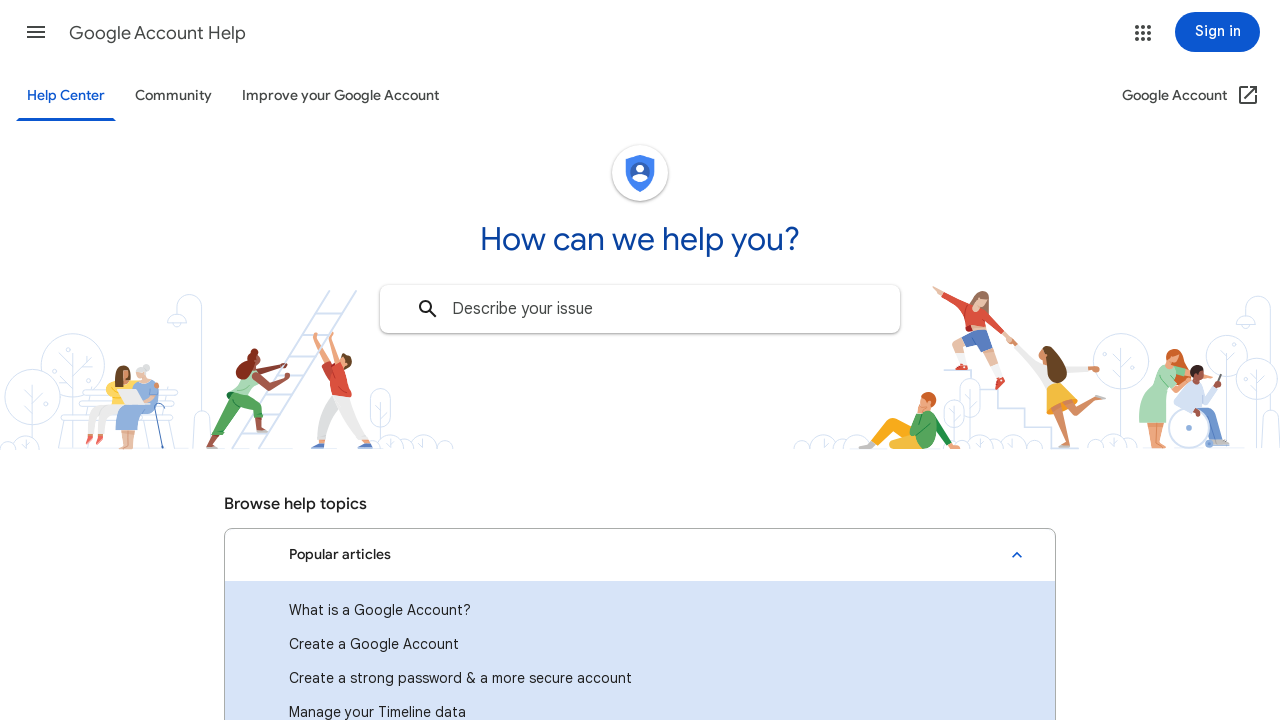

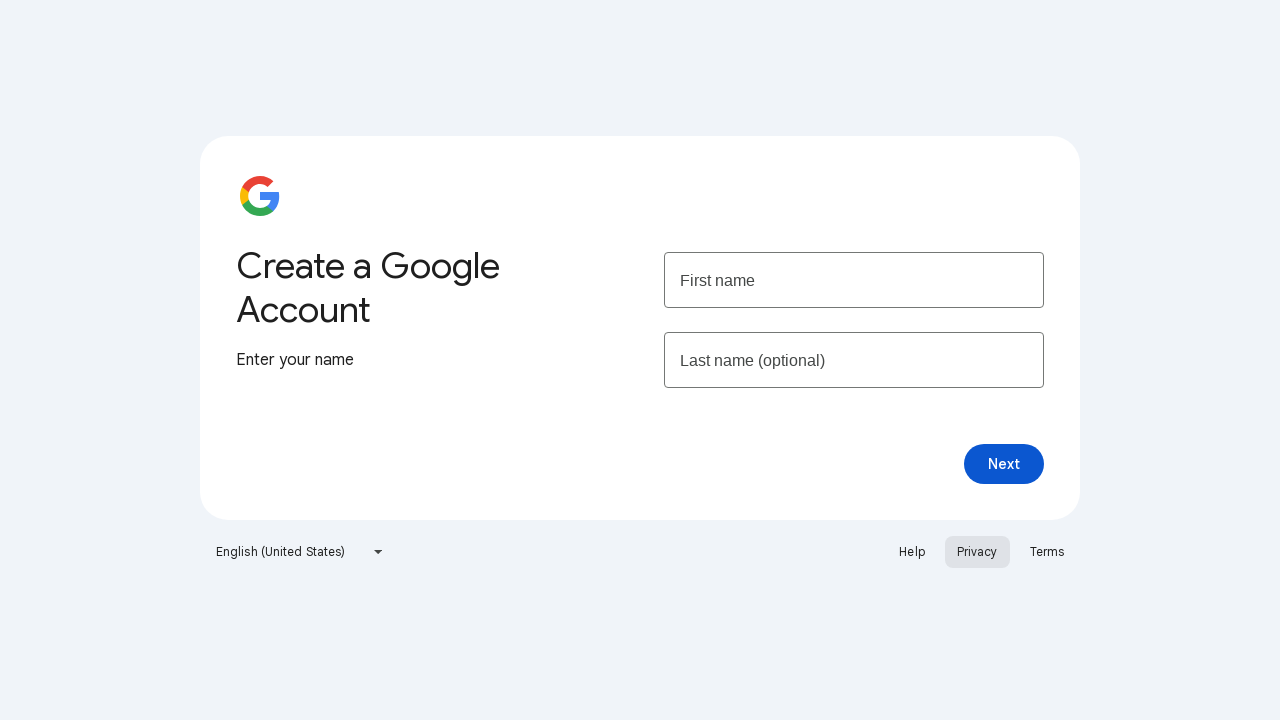